Navigates to Tensor.ru website, finds the "Power in People" content block, and clicks the "More details" (Подробнее) link to navigate to the about page.

Starting URL: https://tensor.ru/

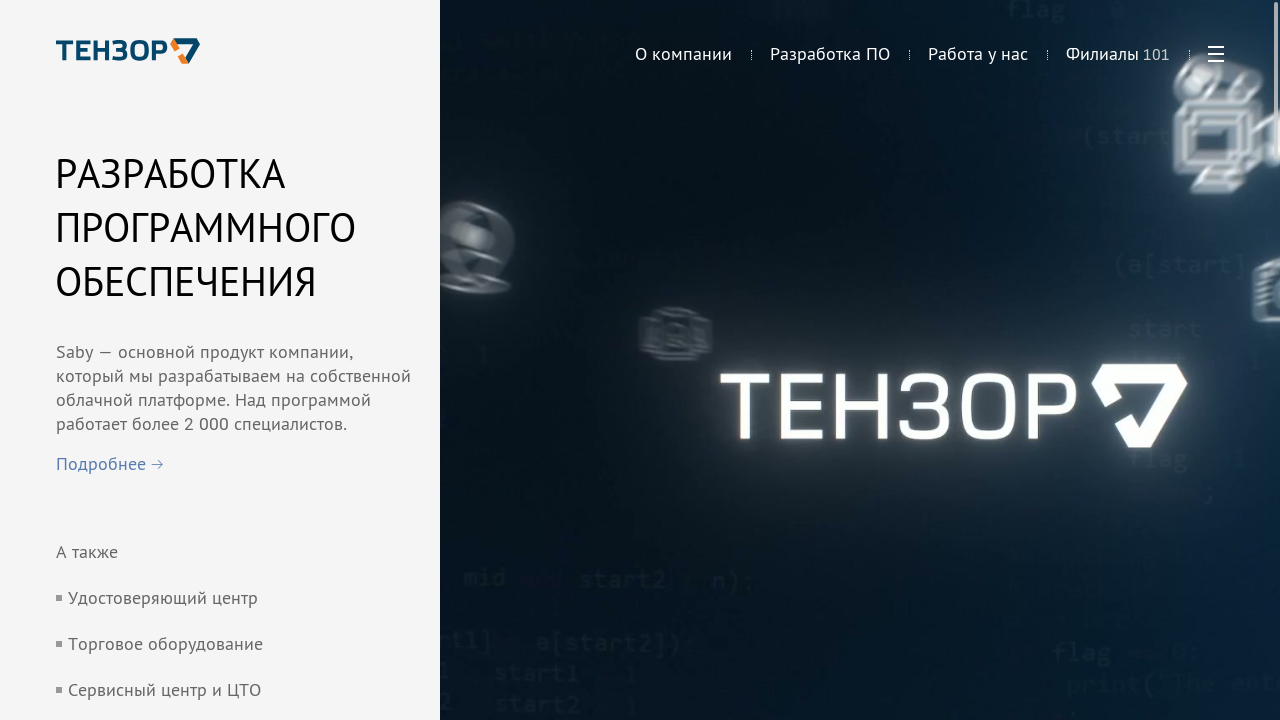

Located 'Power in People' content block
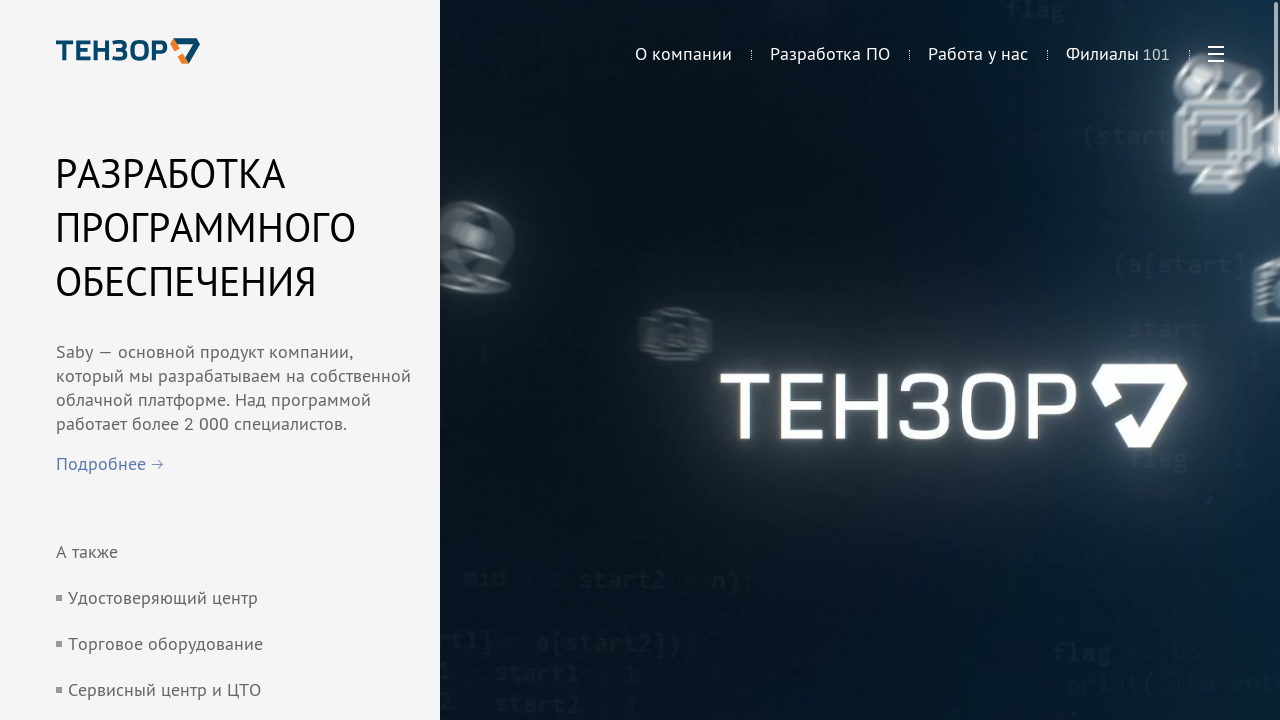

Waited for 'Power in People' block to become visible
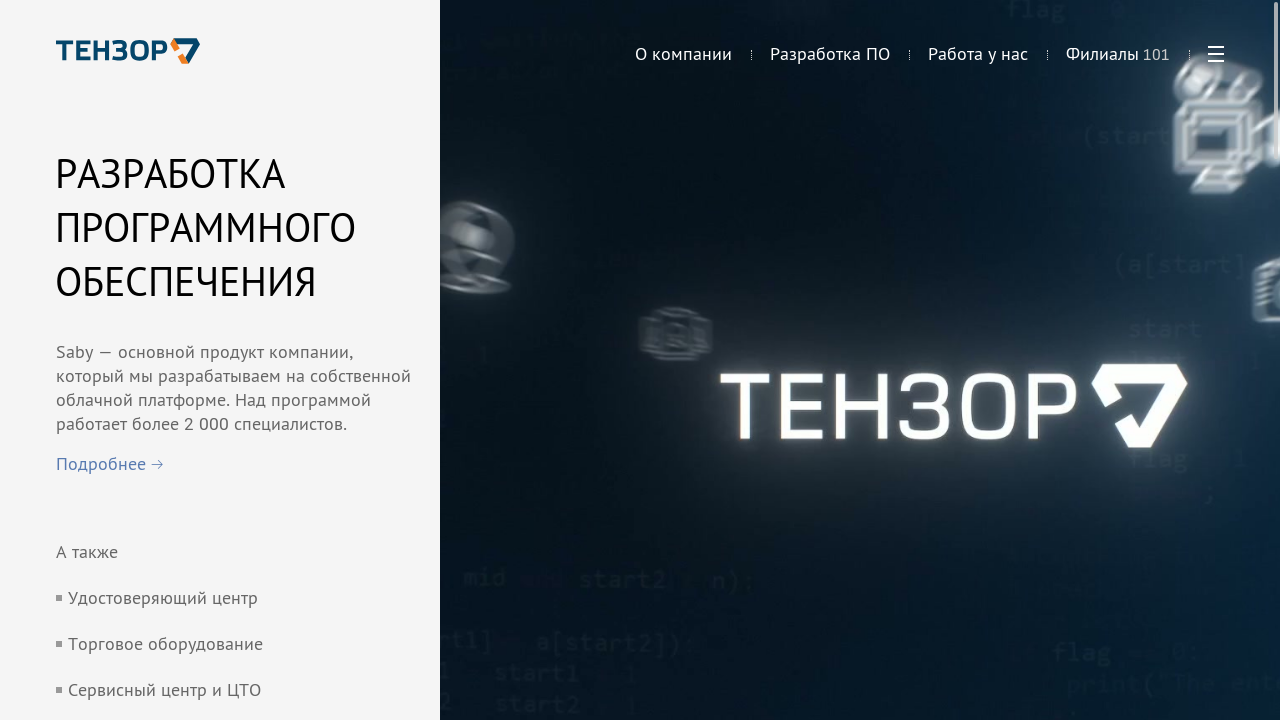

Clicked 'Подробнее' (More details) link in the Power in People block at (156, 360) on xpath=//div[contains(@class, 'tensor_ru-Index__block4-content tensor_ru-Index__c
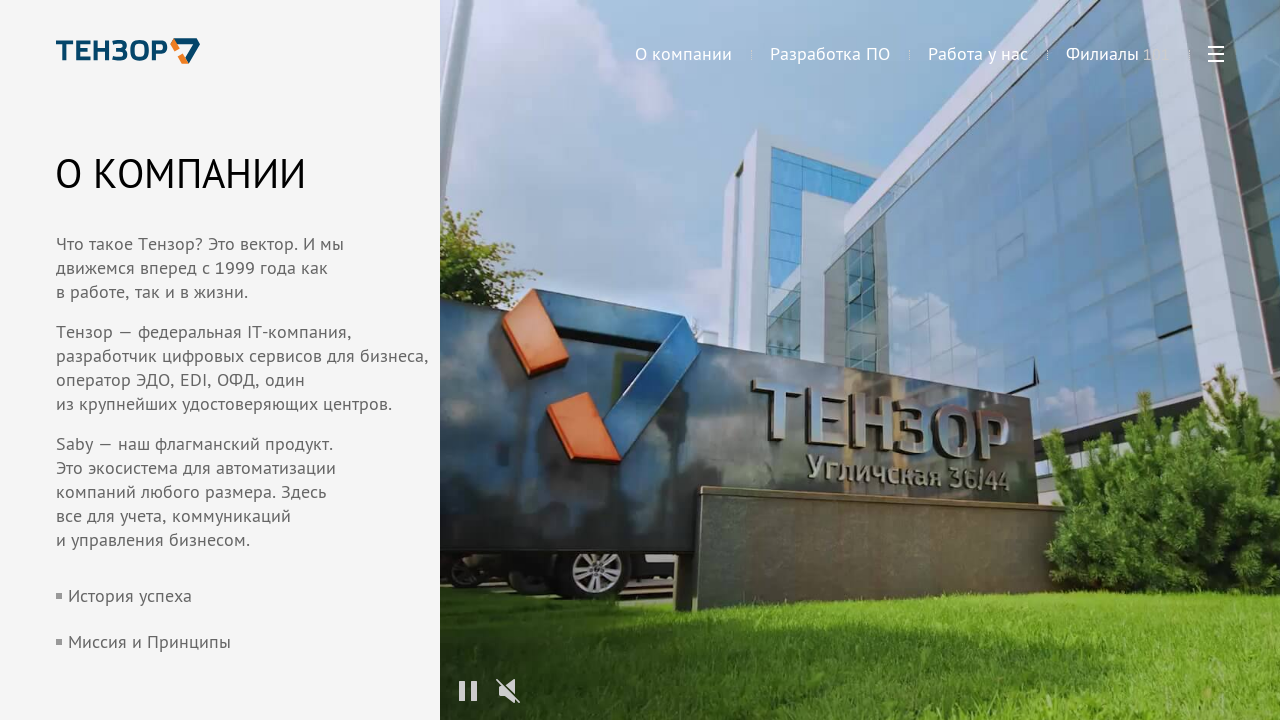

Waited for page navigation to complete (networkidle state)
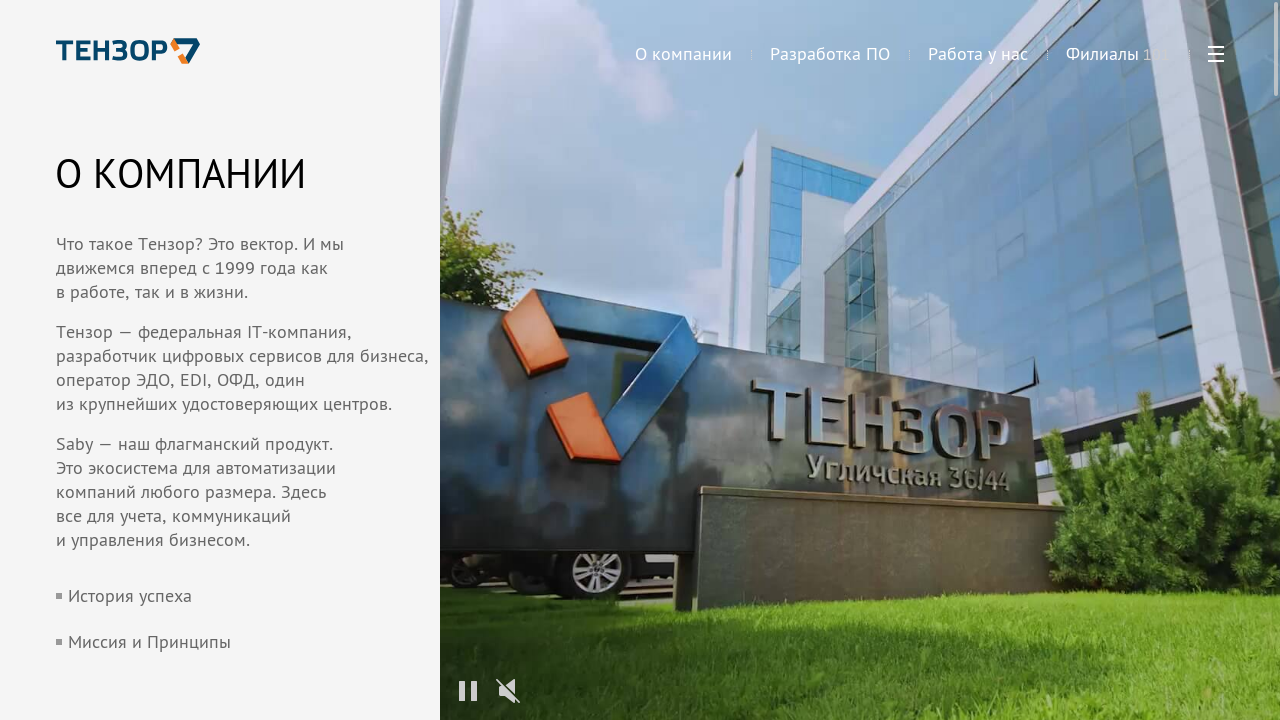

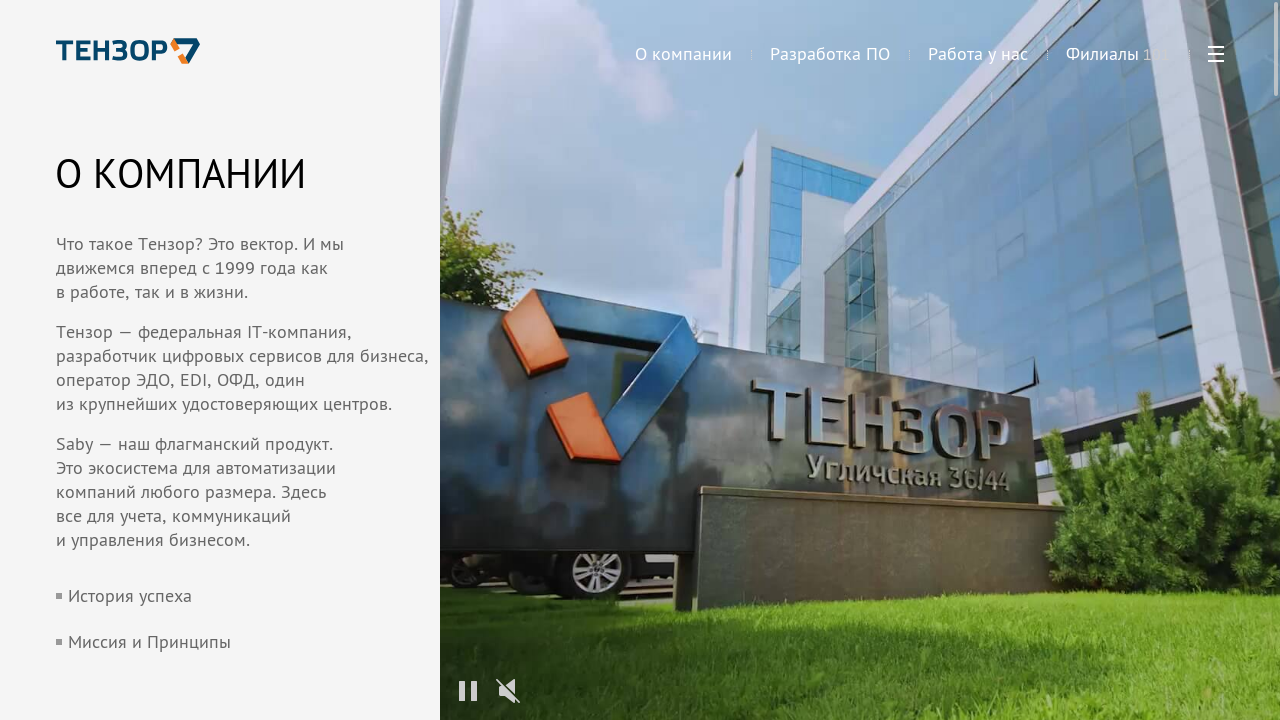